Tests that toggle-all checkbox state updates when individual items are completed or cleared

Starting URL: https://demo.playwright.dev/todomvc

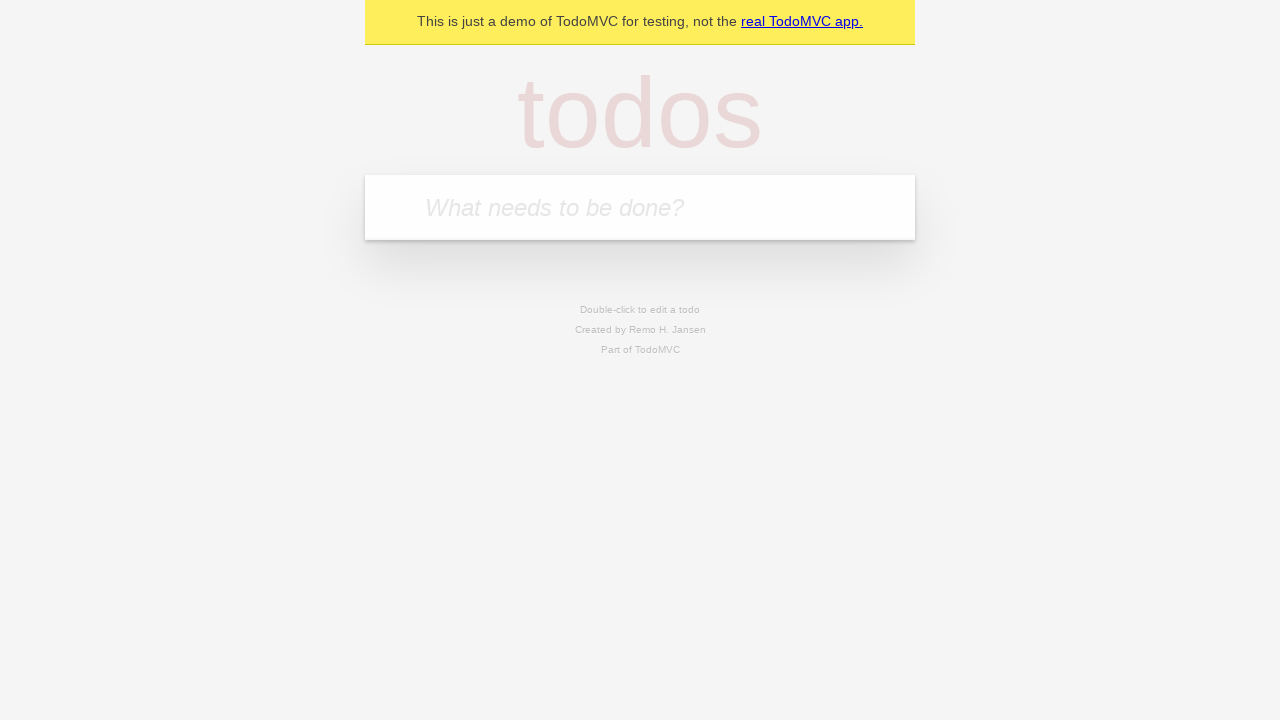

Filled new todo field with 'buy some cheese' on .new-todo
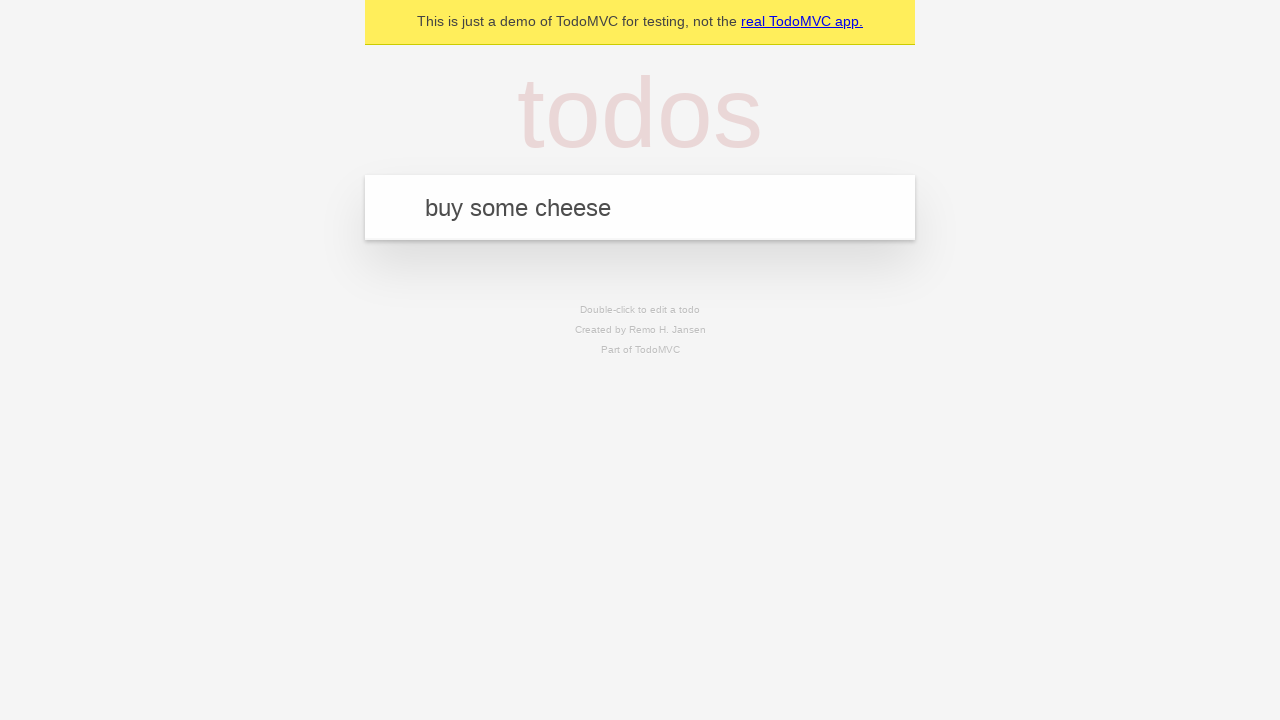

Pressed Enter to create first todo on .new-todo
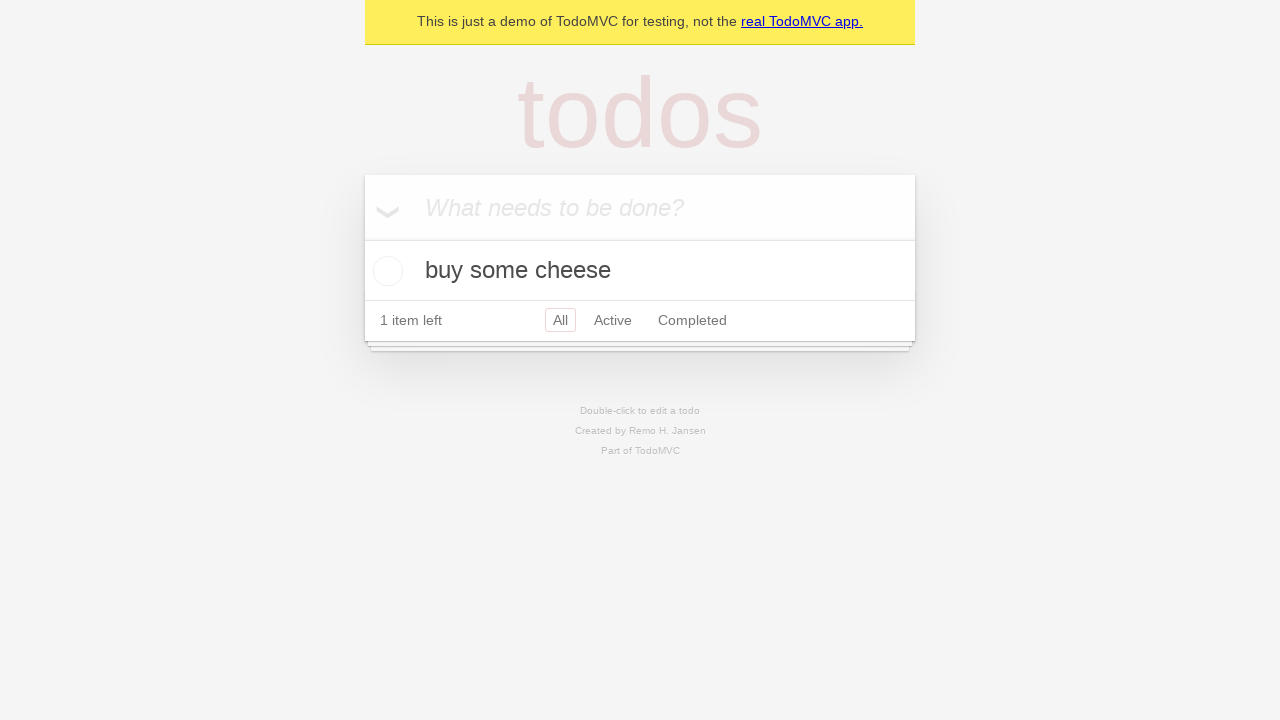

Filled new todo field with 'feed the cat' on .new-todo
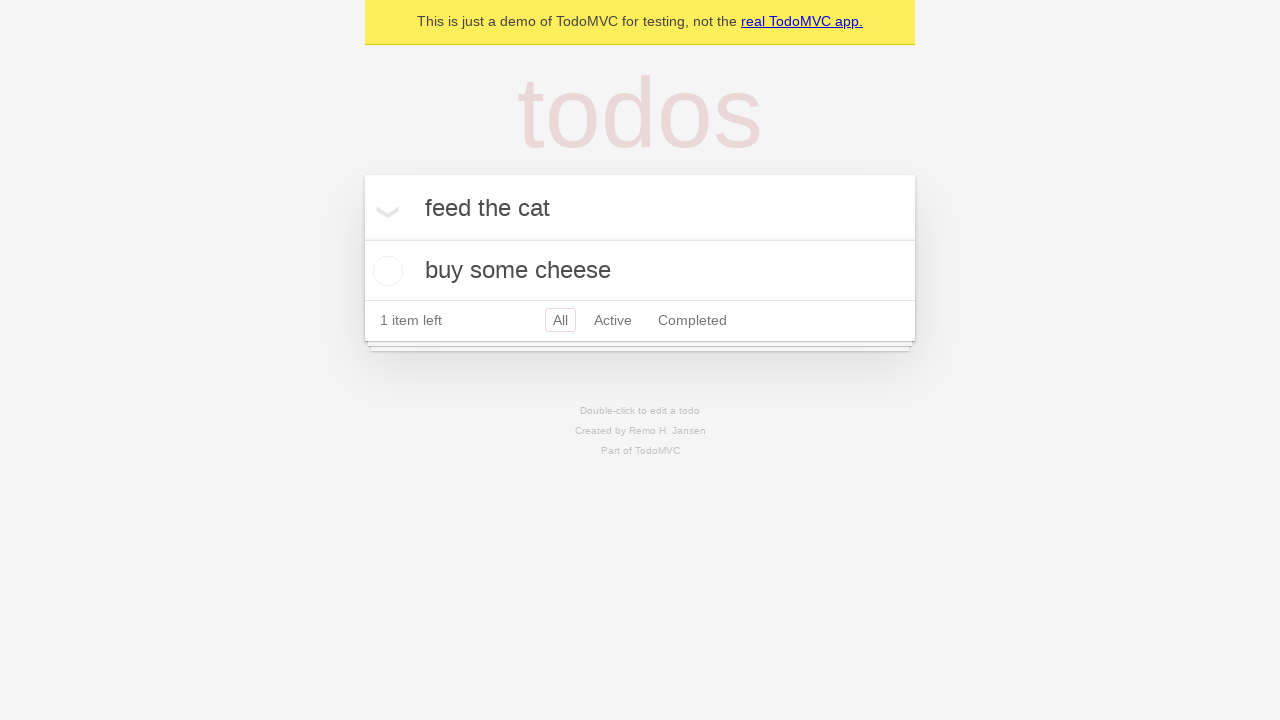

Pressed Enter to create second todo on .new-todo
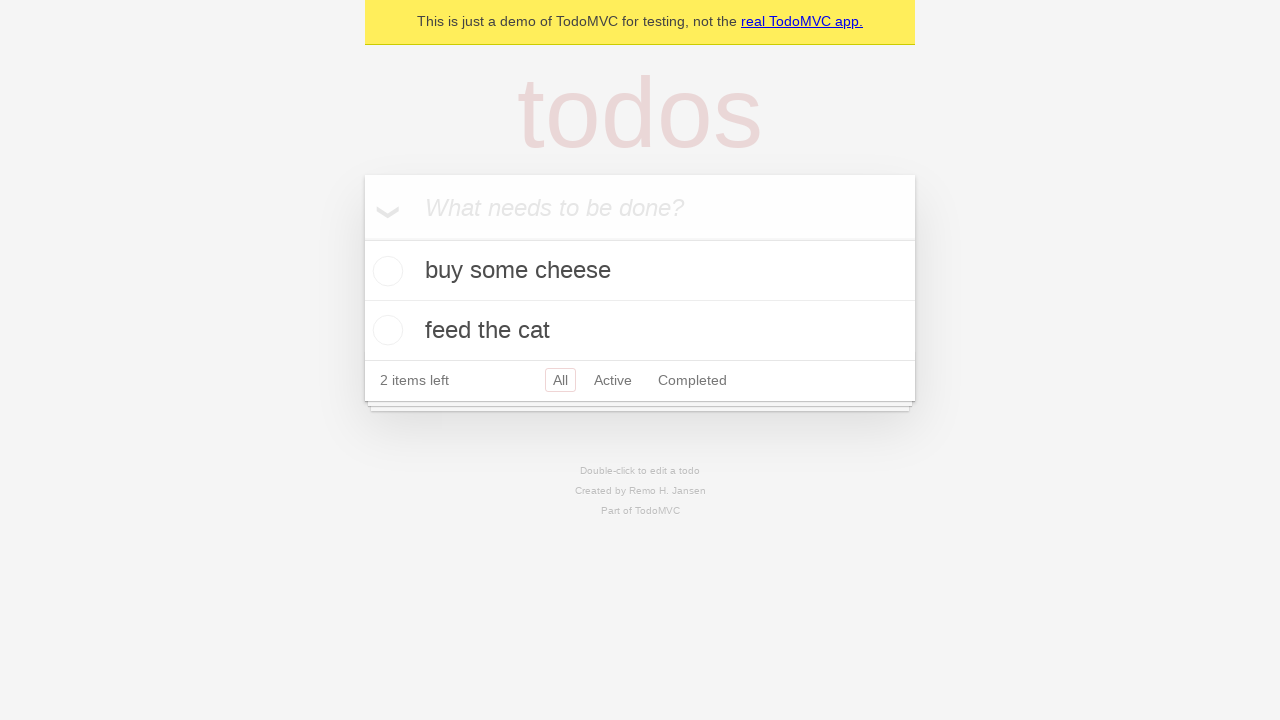

Filled new todo field with 'book a doctors appointment' on .new-todo
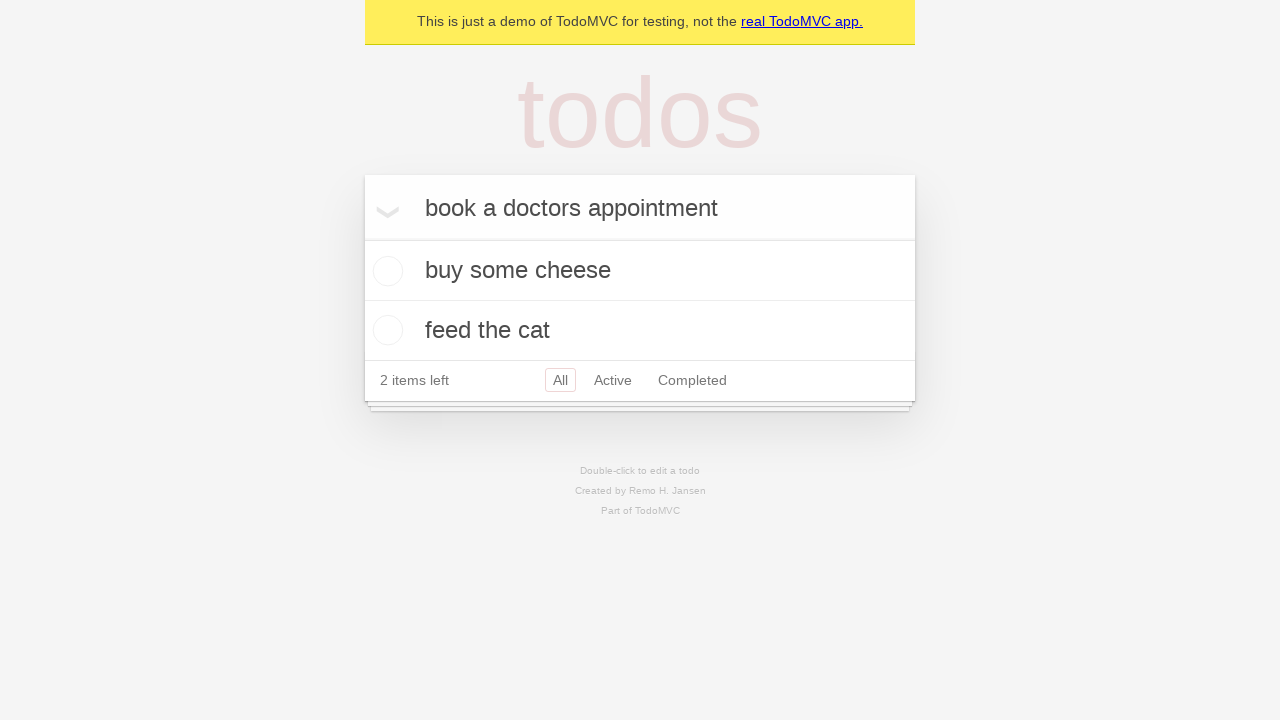

Pressed Enter to create third todo on .new-todo
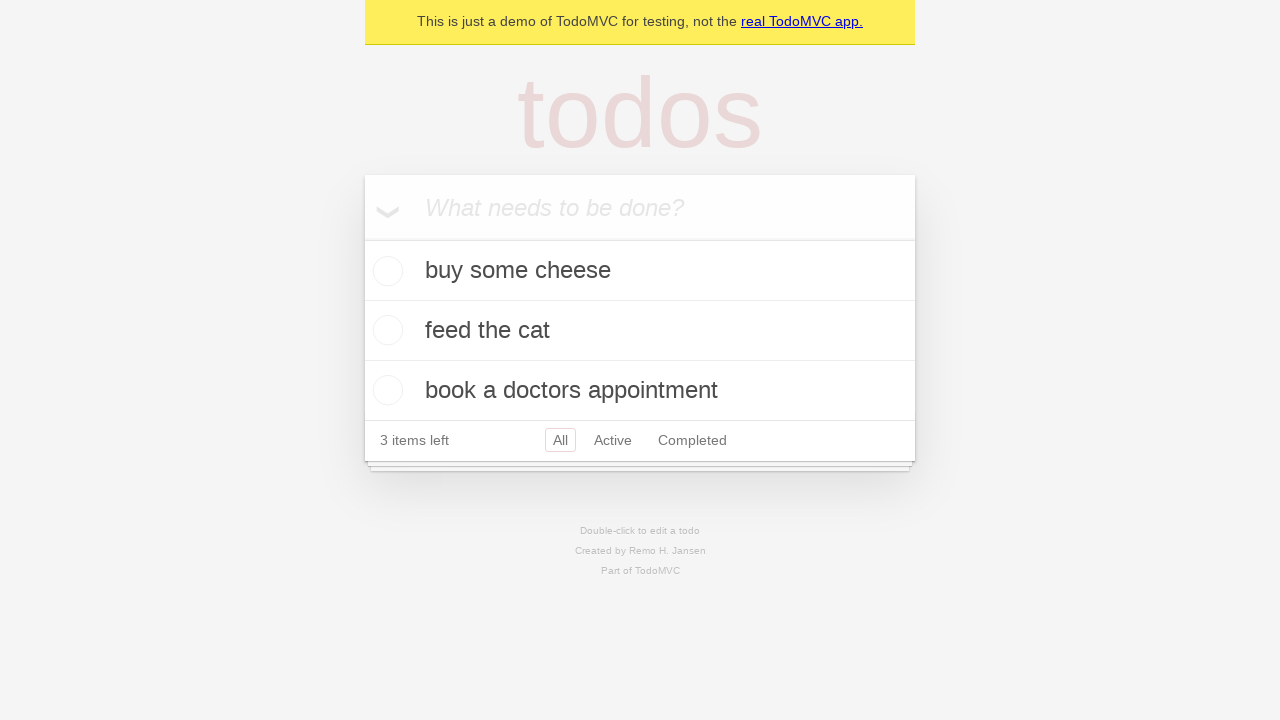

Checked toggle-all checkbox to mark all items as complete at (362, 238) on .toggle-all
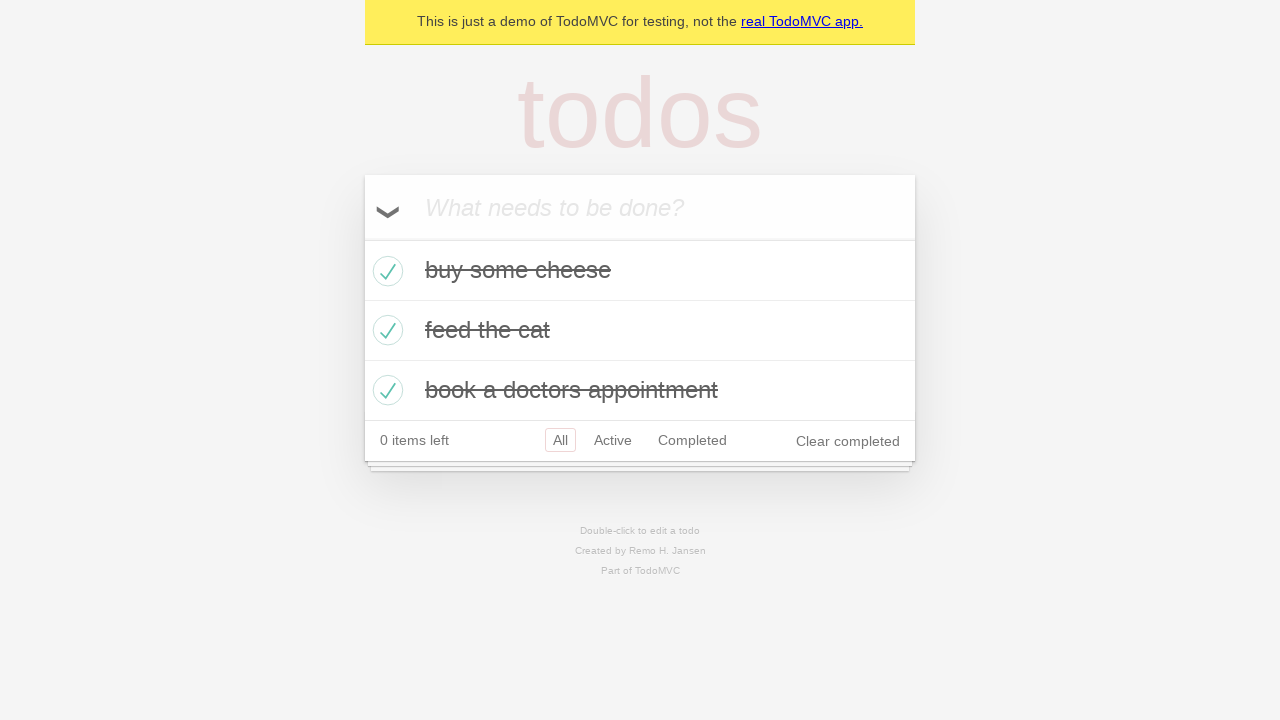

Unchecked first todo item to mark it as incomplete at (385, 271) on .todo-list li >> nth=0 >> .toggle
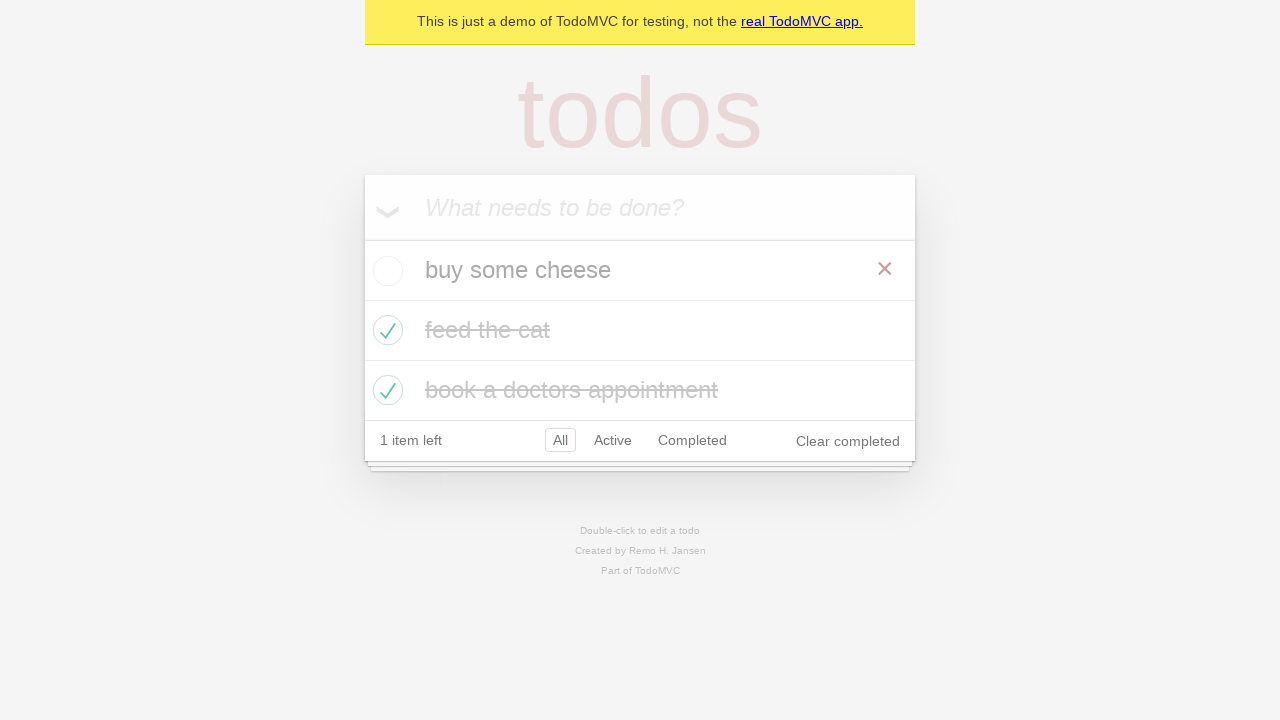

Re-checked first todo item to mark it as complete again at (385, 271) on .todo-list li >> nth=0 >> .toggle
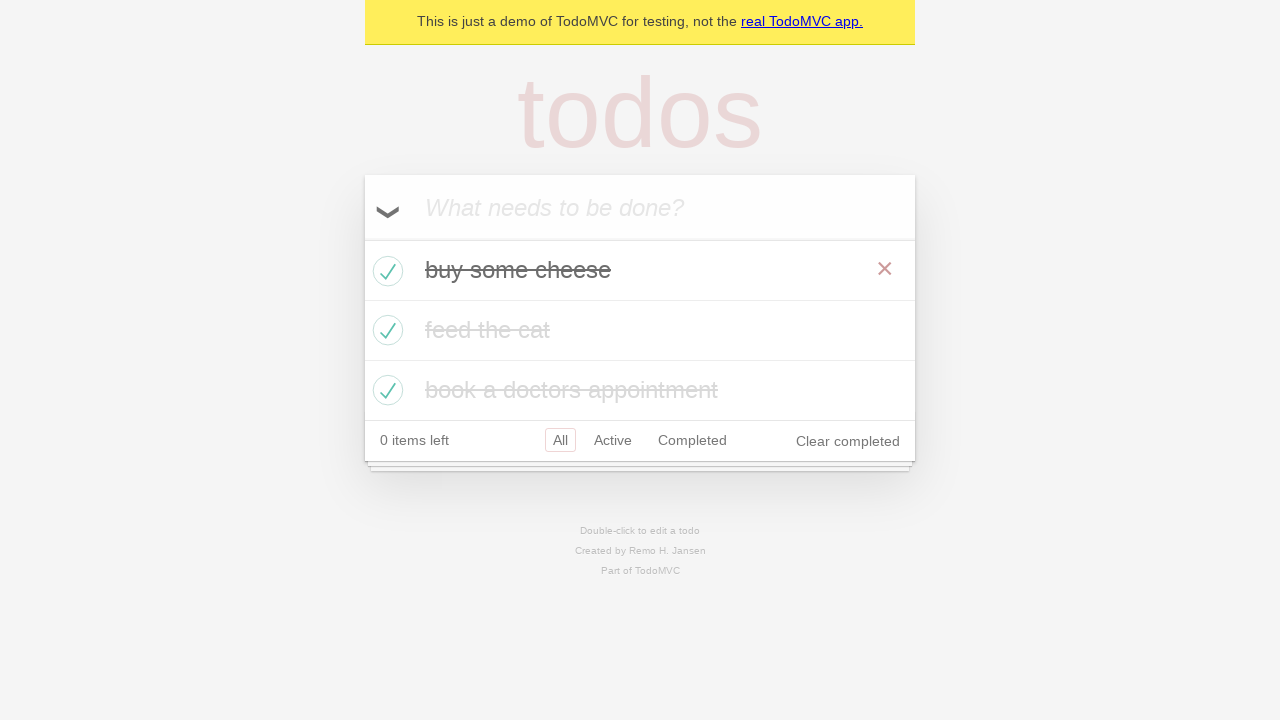

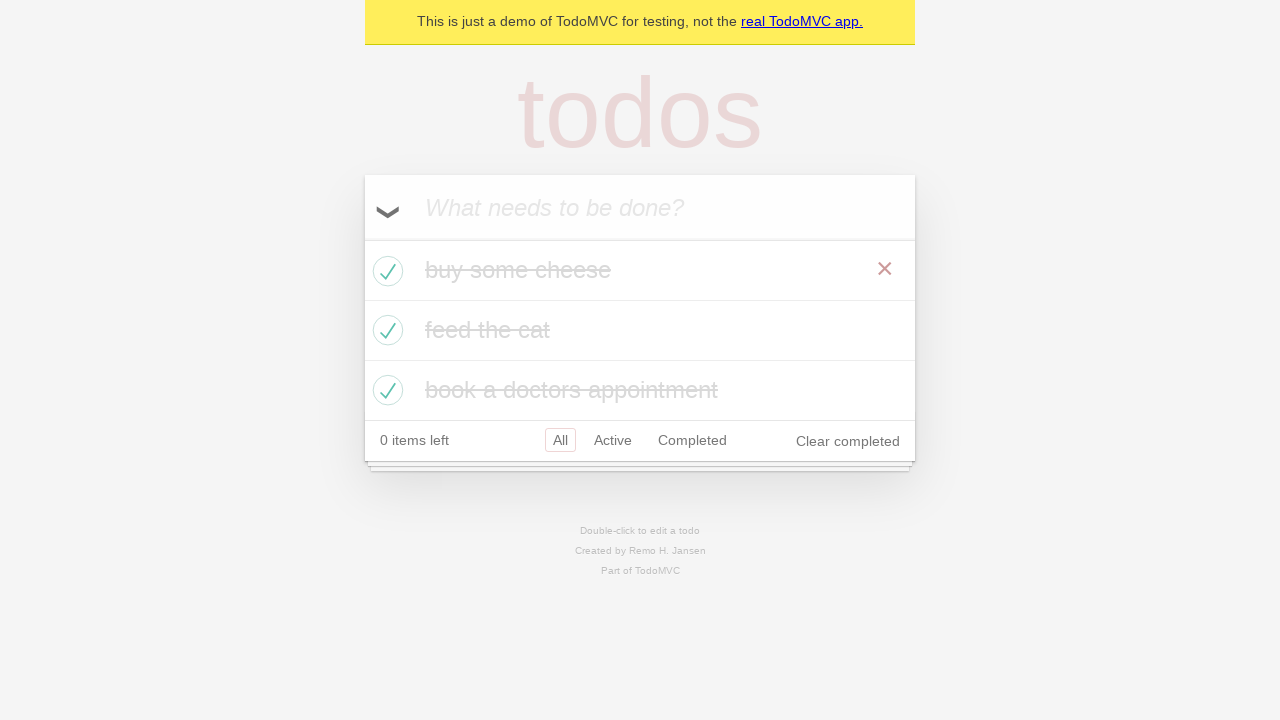